Tests the enable/disable behavior of UI elements based on round-trip vs one-way trip selection in a flight booking form

Starting URL: https://rahulshettyacademy.com/dropdownsPractise/#

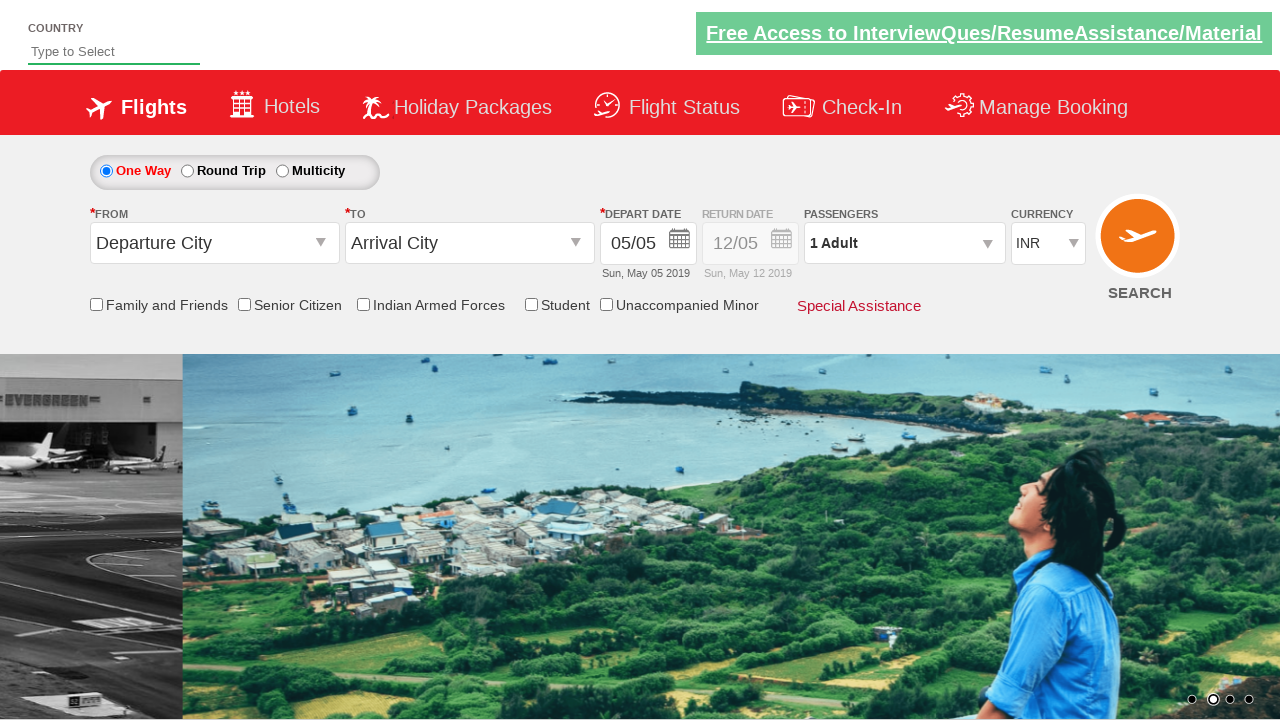

Clicked RoundTrip radio button at (187, 171) on xpath=//td //input[@value='RoundTrip']
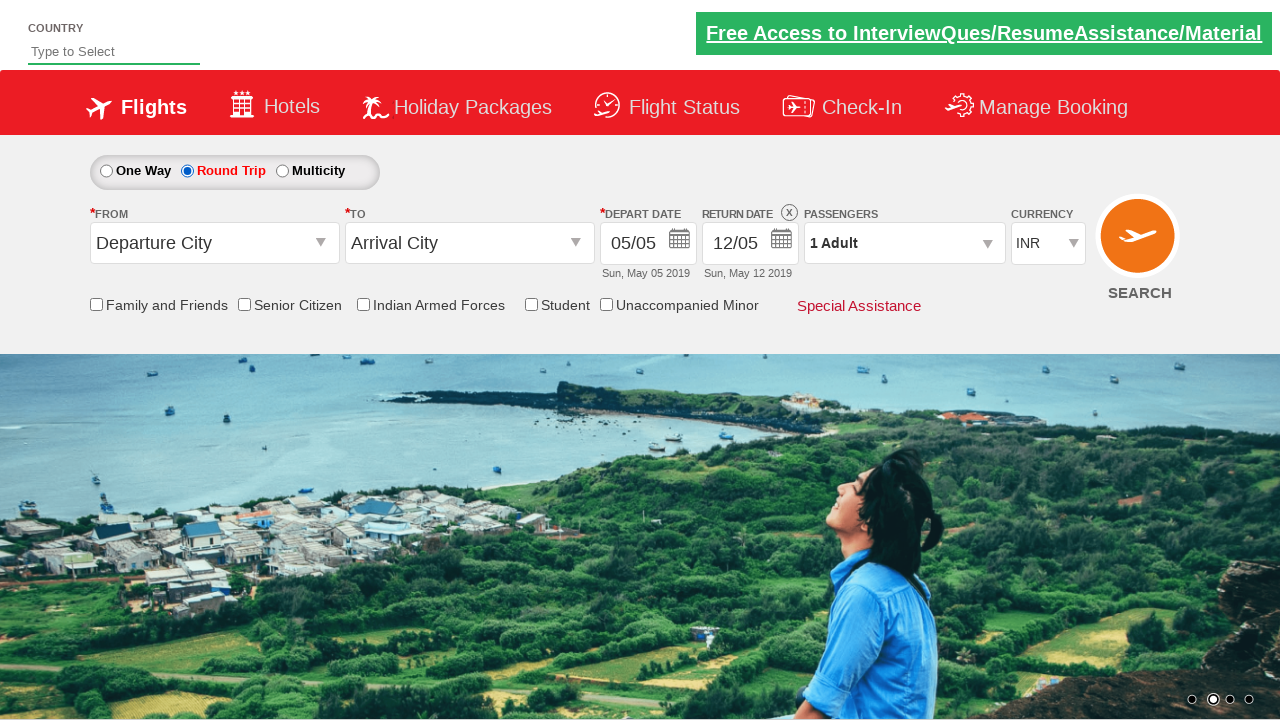

Retrieved style attribute from return date section
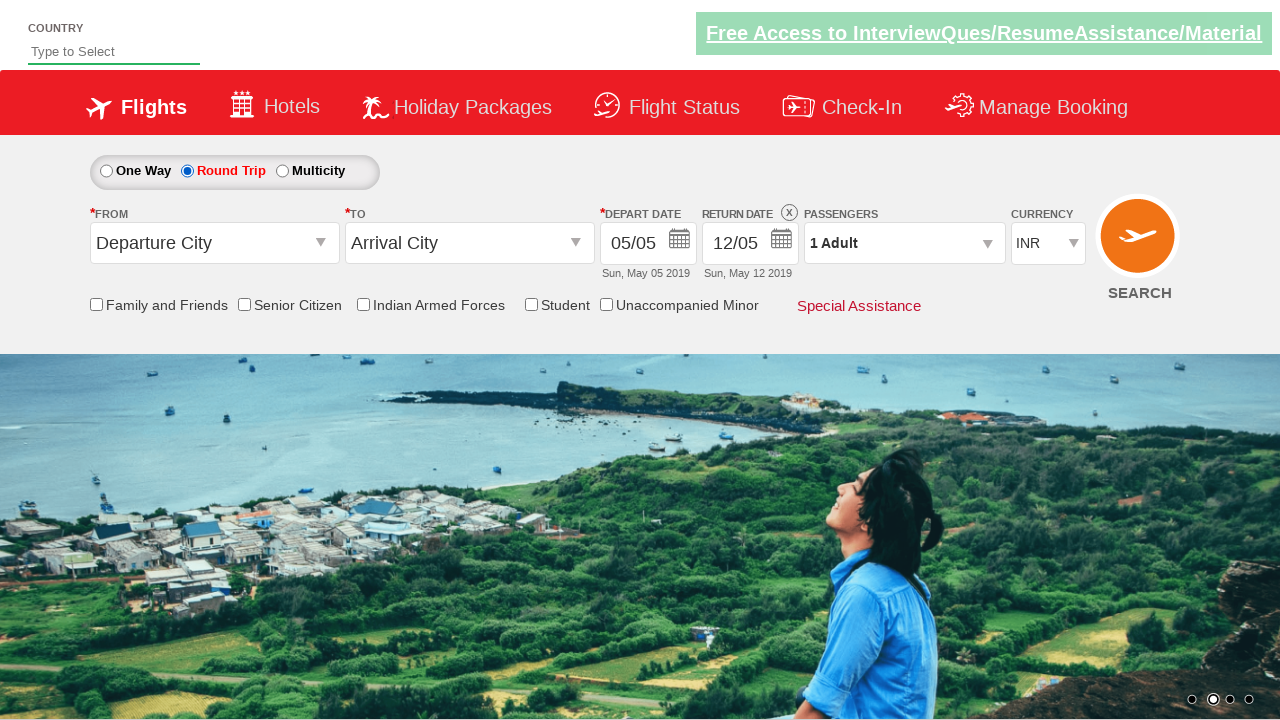

Verified return date section is enabled with opacity 1
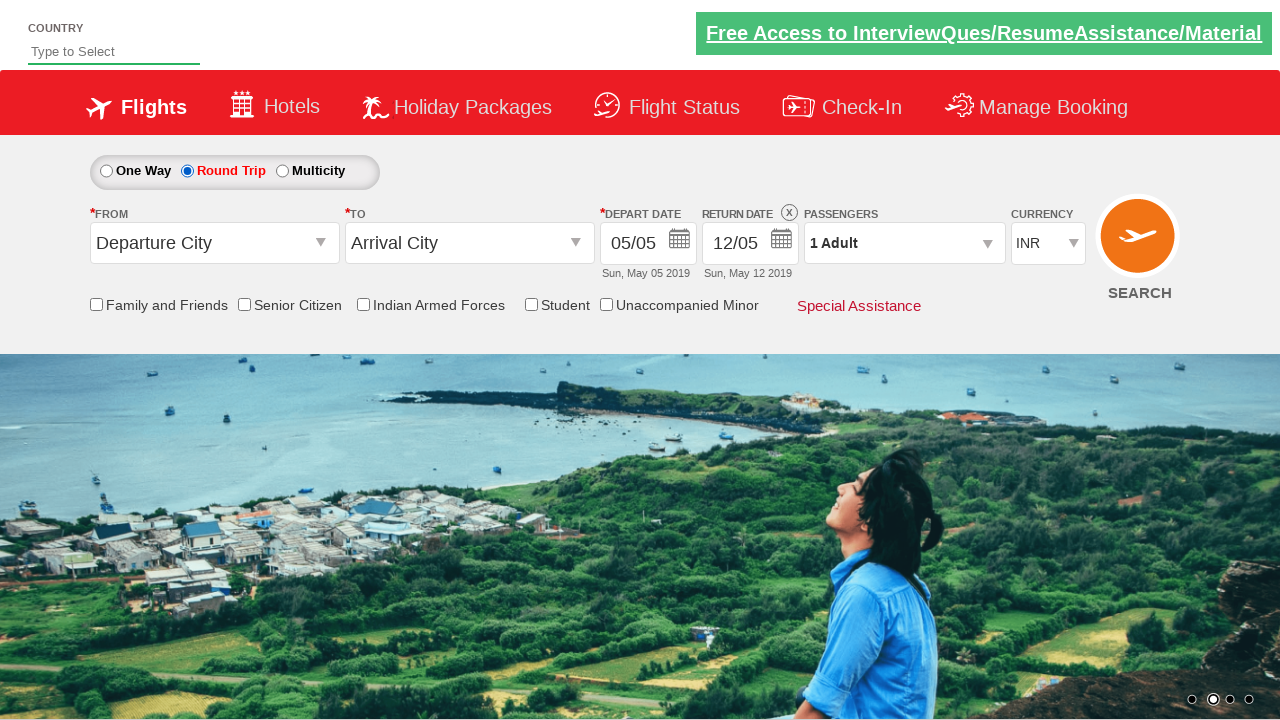

Clicked OneWay radio button at (106, 171) on xpath=//input[@id='ctl00_mainContent_rbtnl_Trip_0']
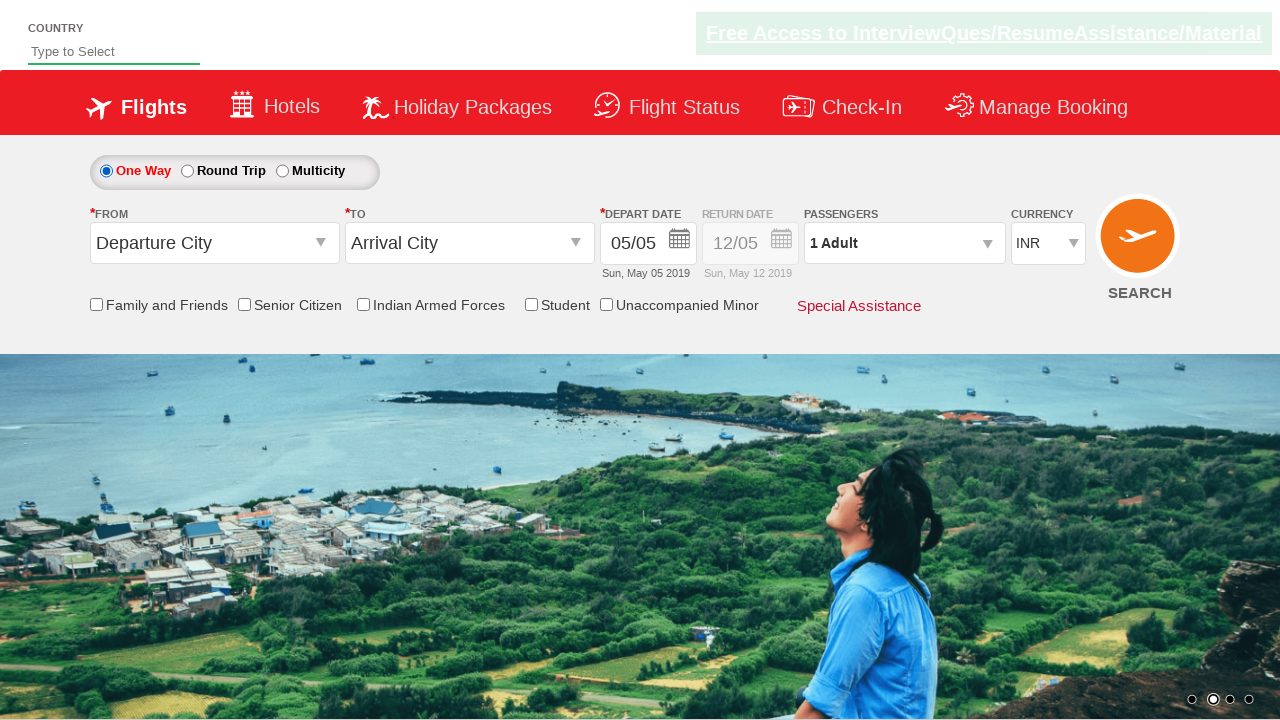

Retrieved style attribute from return date section after switching to OneWay
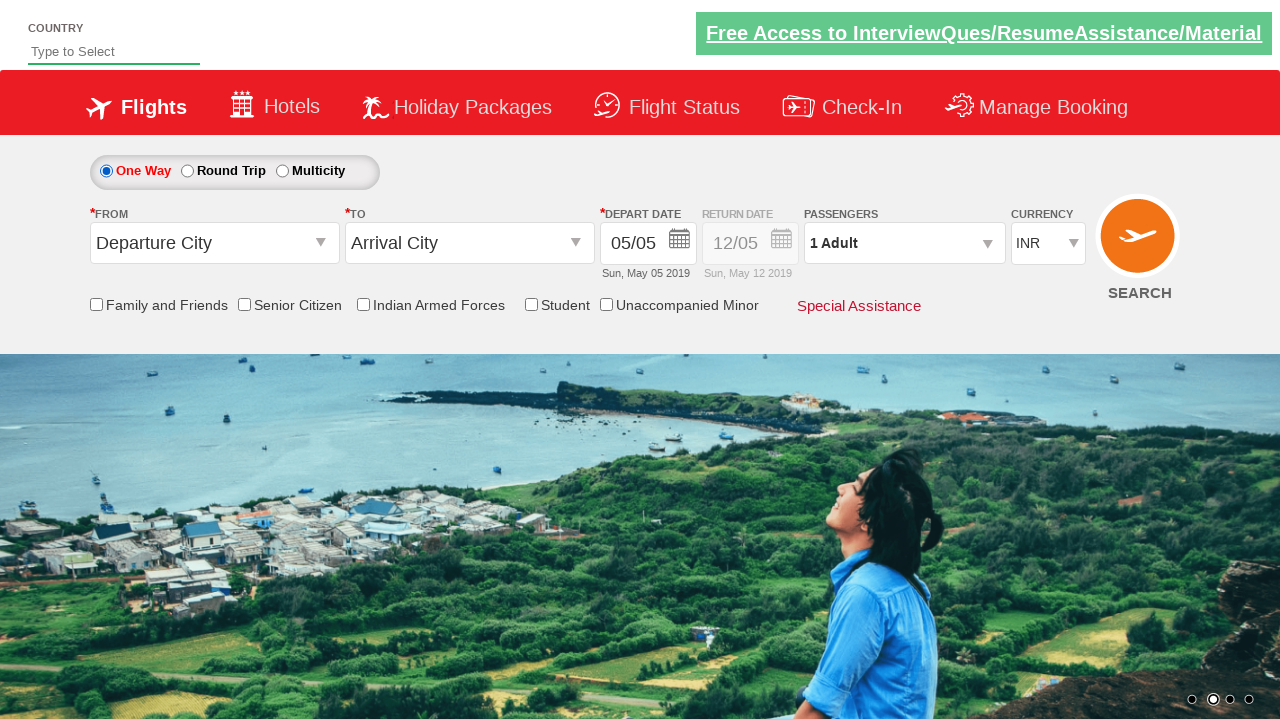

Verified return date section is disabled with opacity 0.5
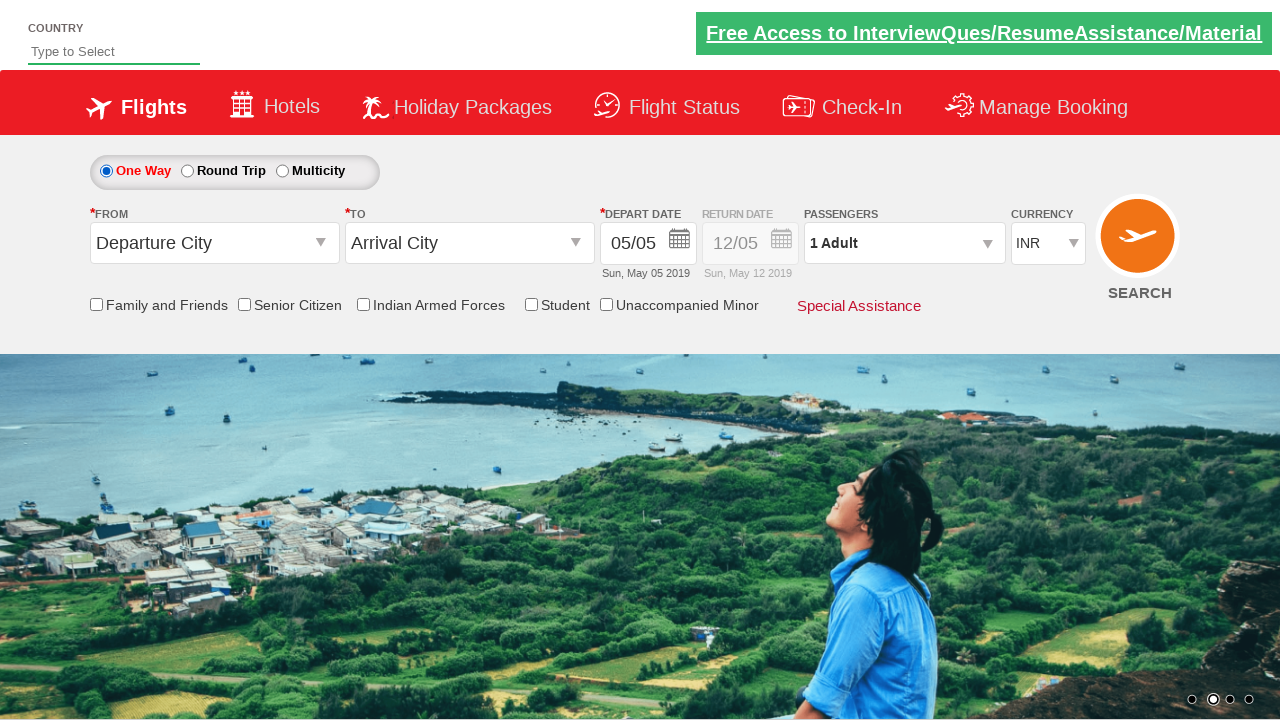

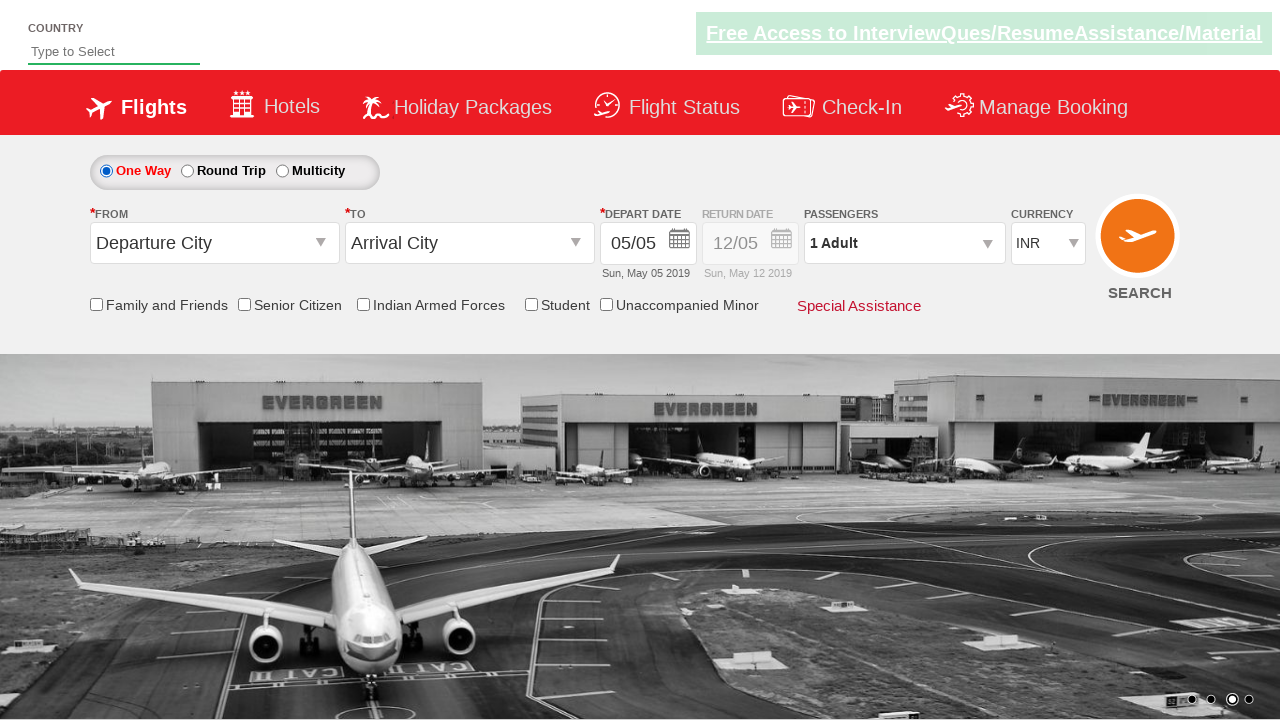